Clicks an alert button and accepts the JavaScript alert dialog

Starting URL: https://demoqa.com/alerts

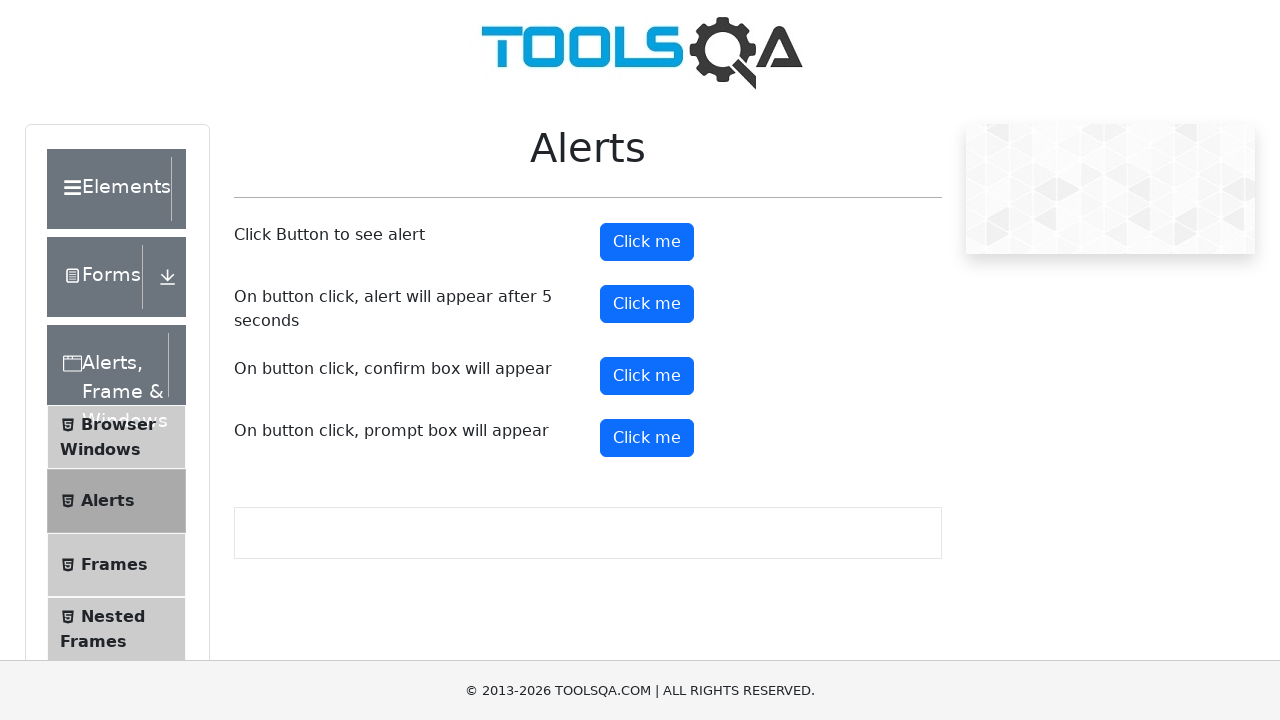

Set up dialog handler to accept JavaScript alerts
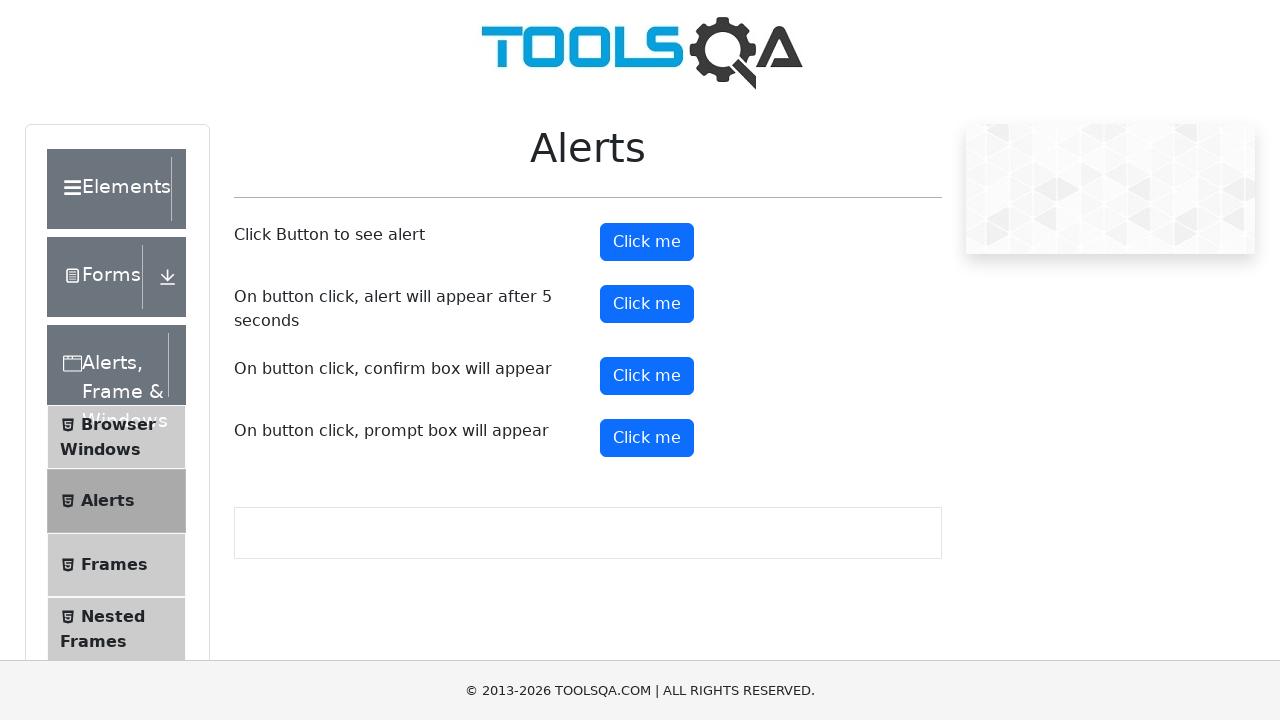

Clicked the alert button at (647, 242) on #alertButton
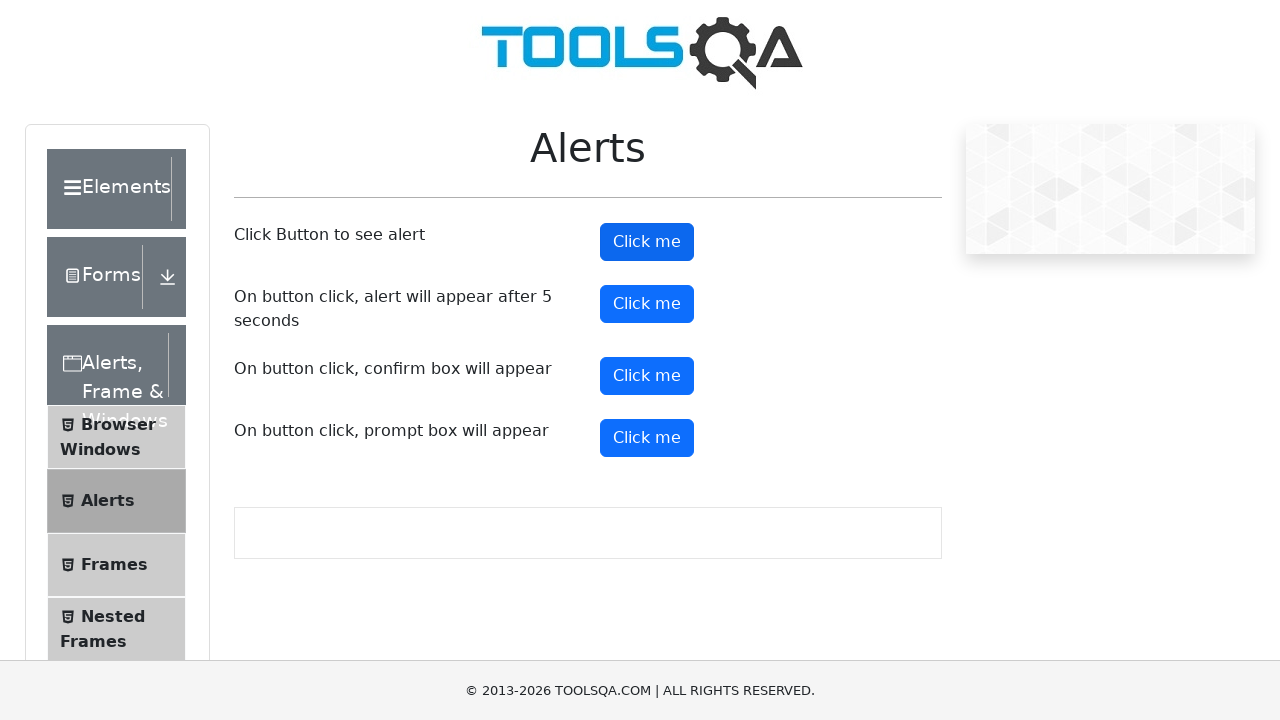

Waited for dialog to be accepted and handled
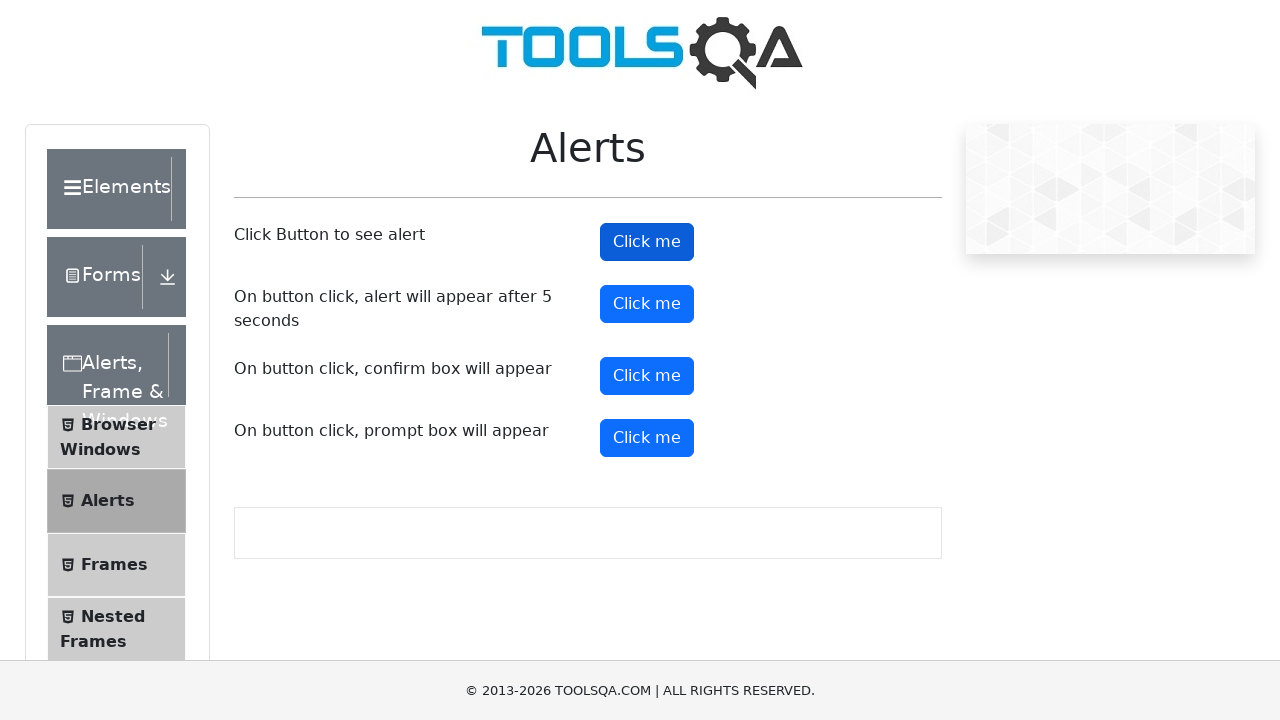

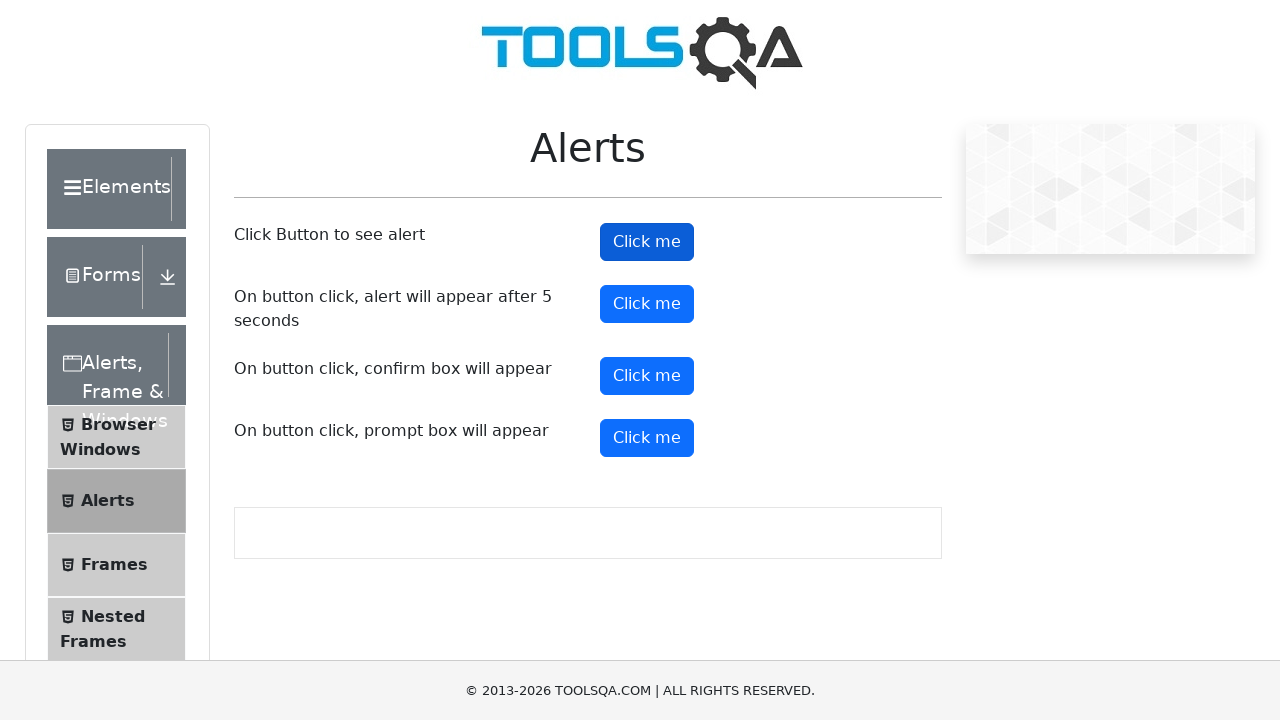